Tests JavaScript confirm alert handling by clicking a confirm button, switching to the alert, and accepting it

Starting URL: https://v1.training-support.net/selenium/javascript-alerts

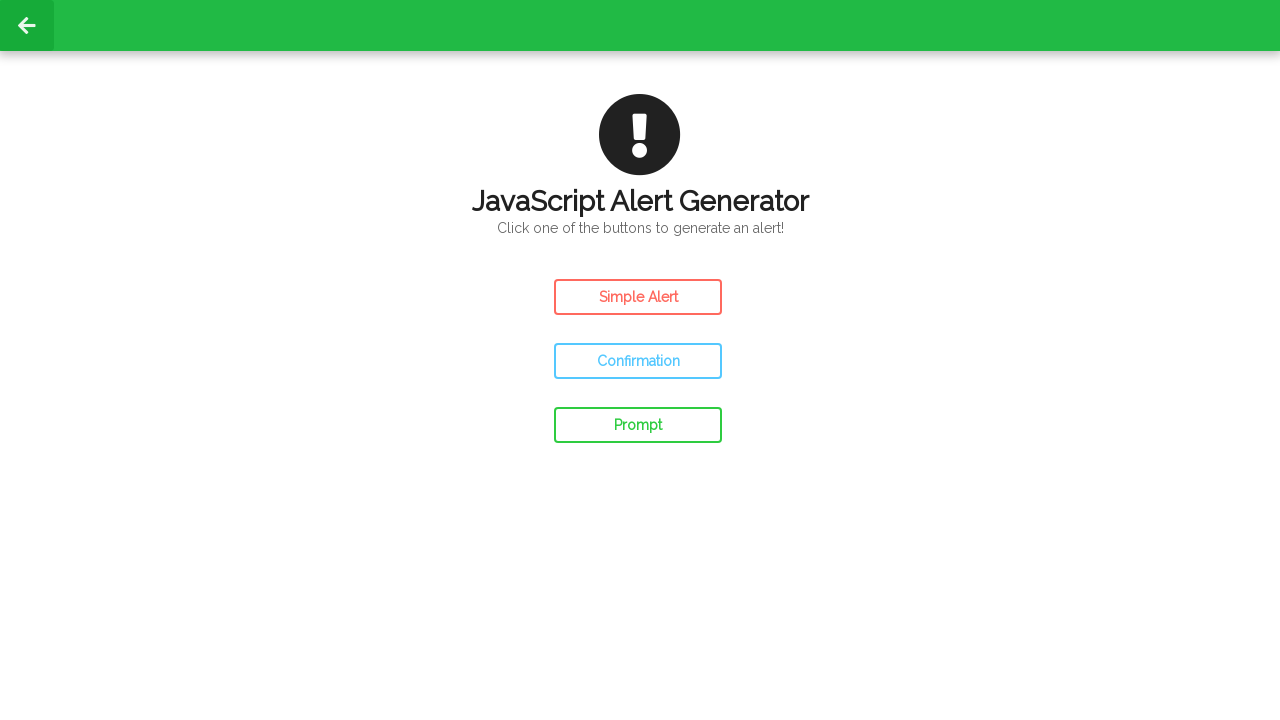

Clicked the confirm button to trigger JavaScript confirm alert at (638, 361) on #confirm
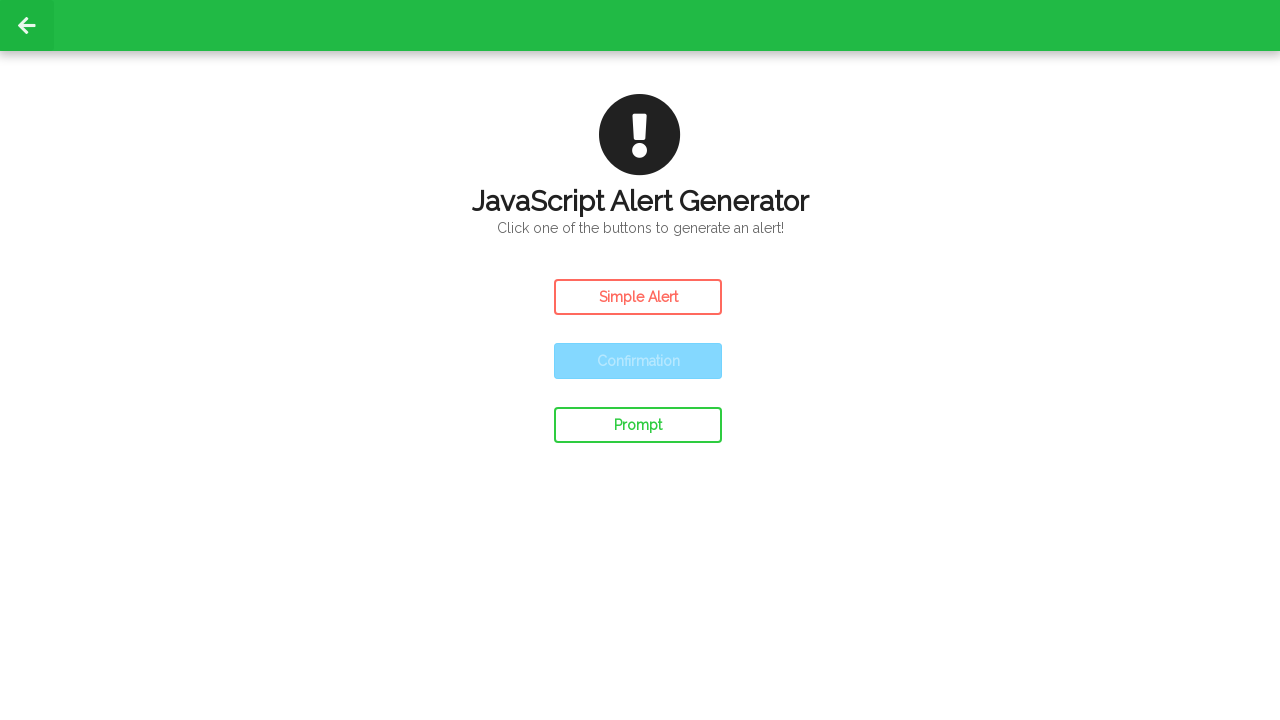

Registered dialog handler to accept confirm alert
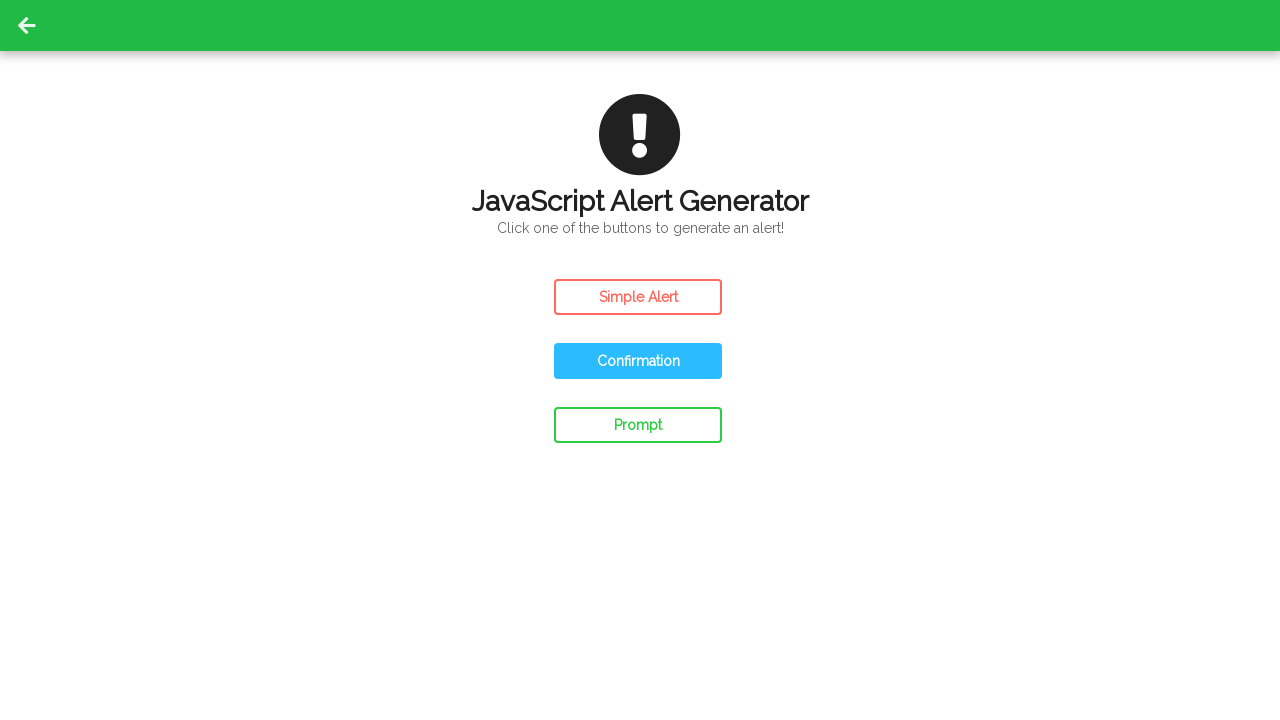

Re-registered dialog handler function
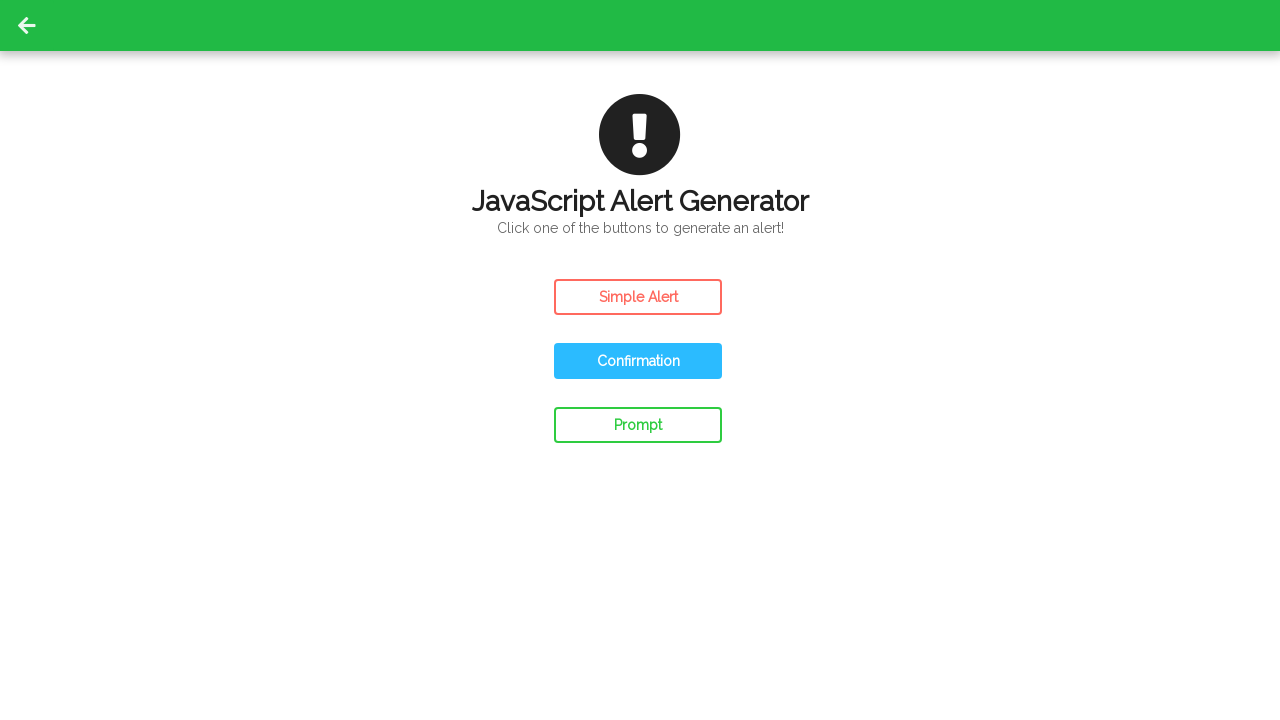

Clicked the confirm button again with handler registered at (638, 361) on #confirm
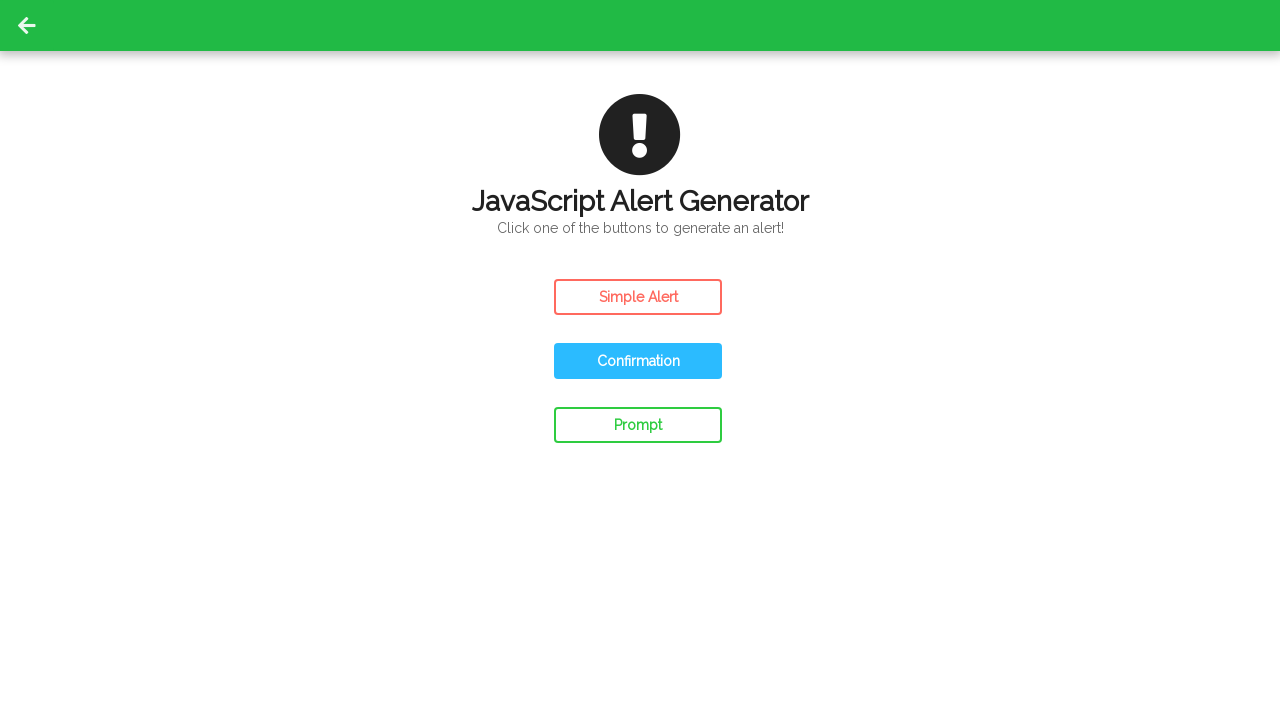

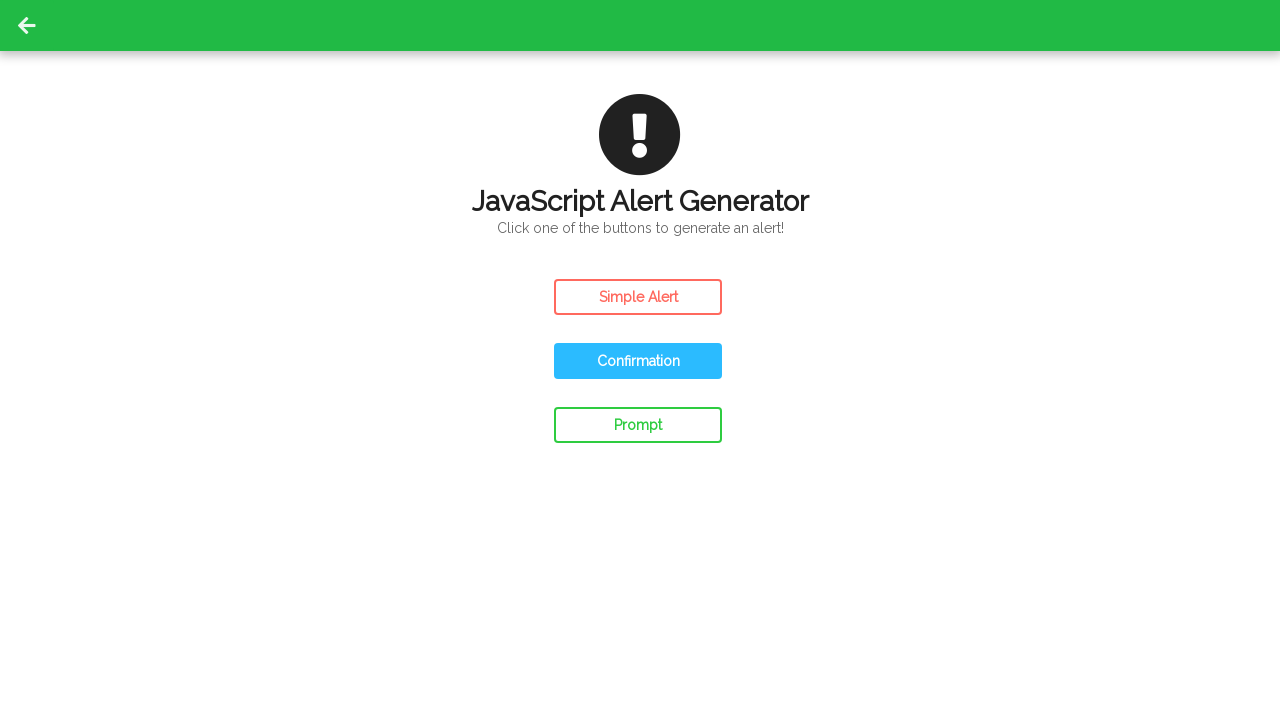